Tests scrolling by a given amount based on an element's Y position and verifies the target element is in viewport.

Starting URL: https://www.selenium.dev/

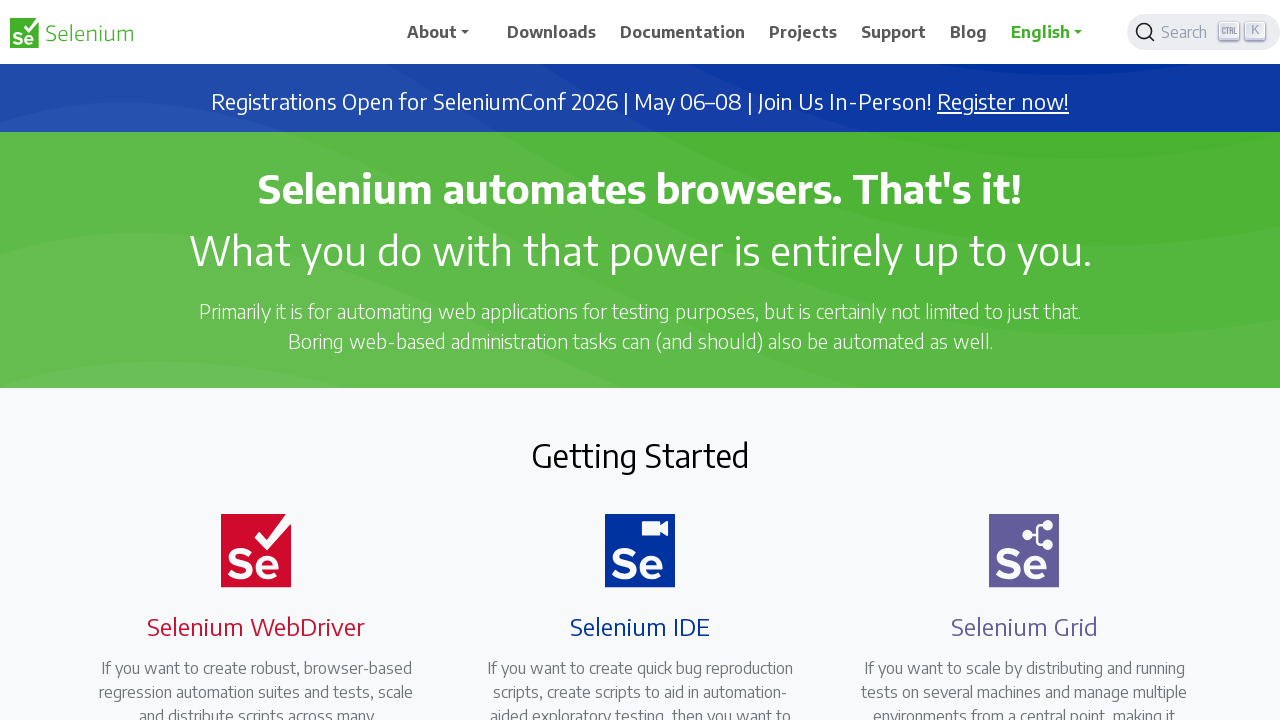

Located the Learn More button element
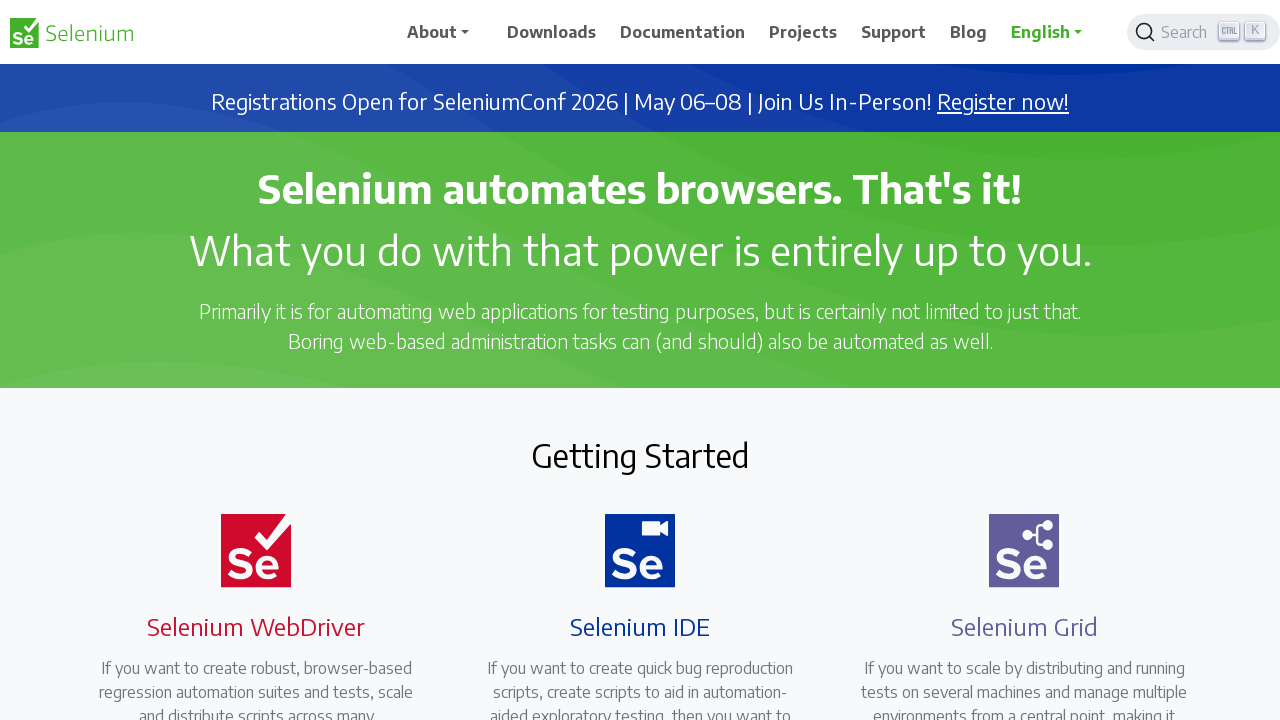

Retrieved bounding box of Learn More button
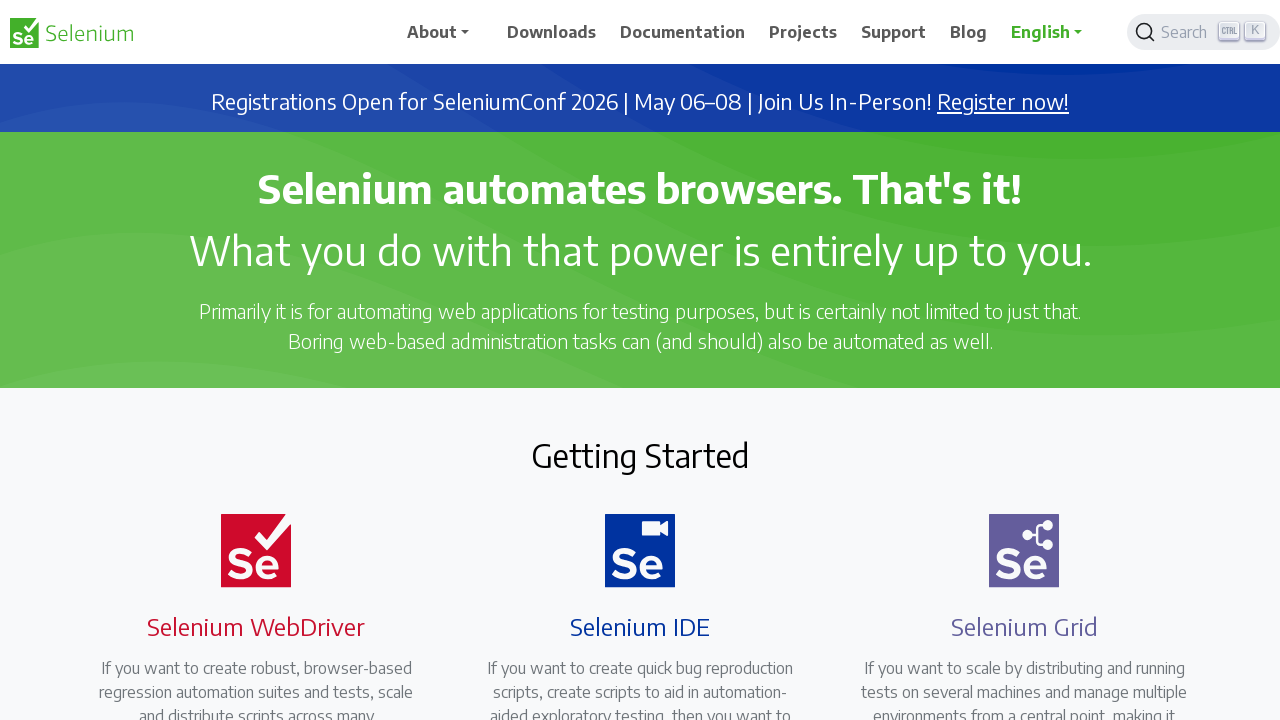

Calculated Y position for scrolling: 2383px
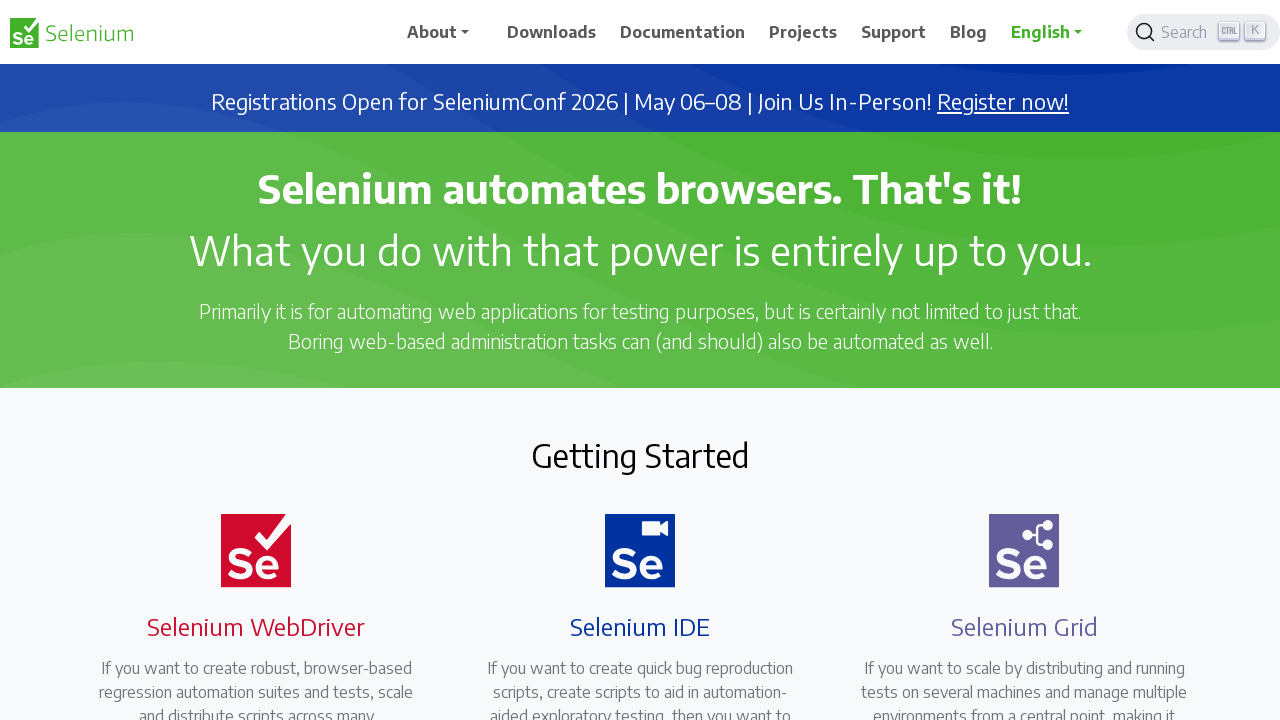

Scrolled by 2383px vertically
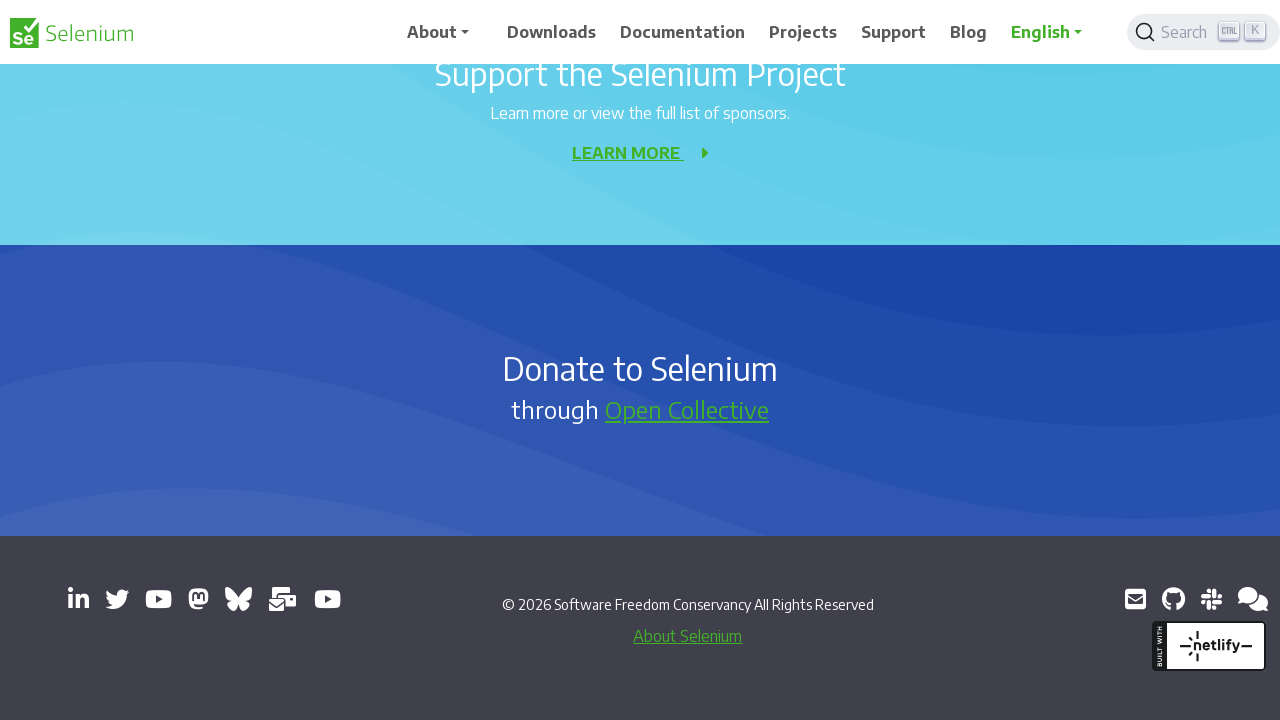

Verified Learn More button is visible in viewport after scrolling
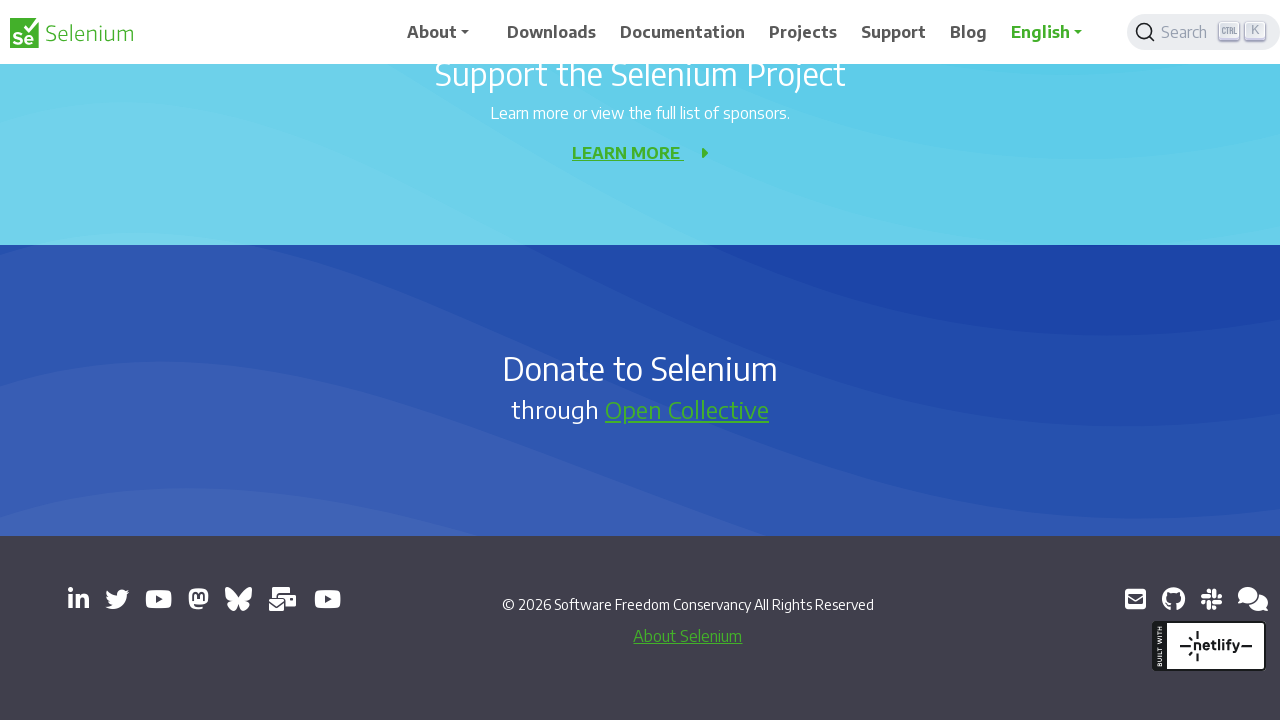

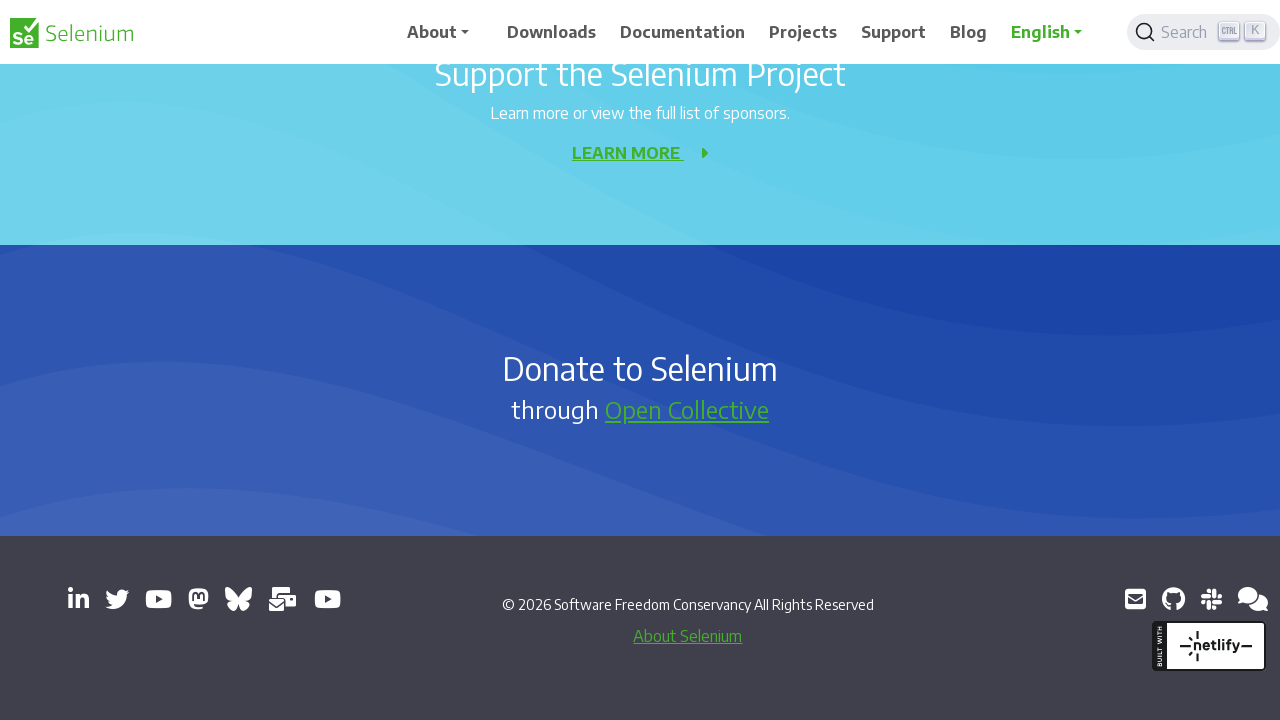